Tests window handling functionality by clicking a link to open a new window, switching between windows, and verifying content in both windows

Starting URL: https://the-internet.herokuapp.com/windows

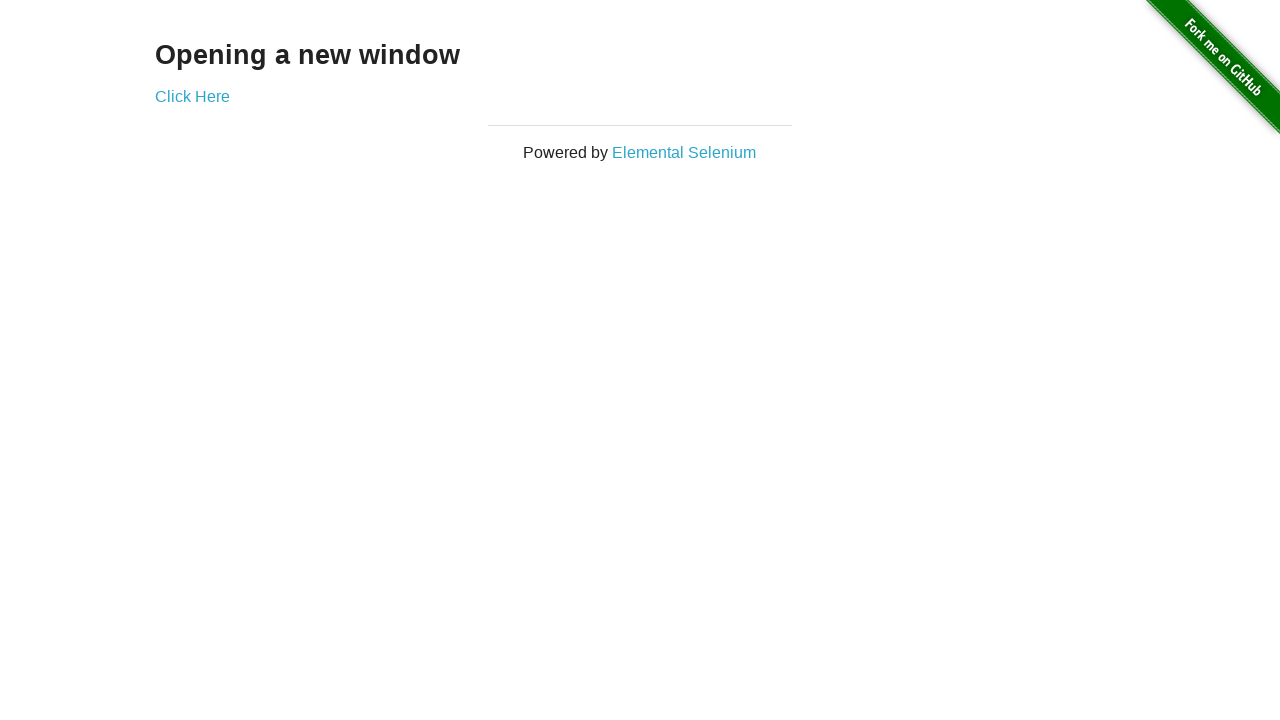

Clicked 'Click Here' link to open new window at (192, 96) on text=Click Here
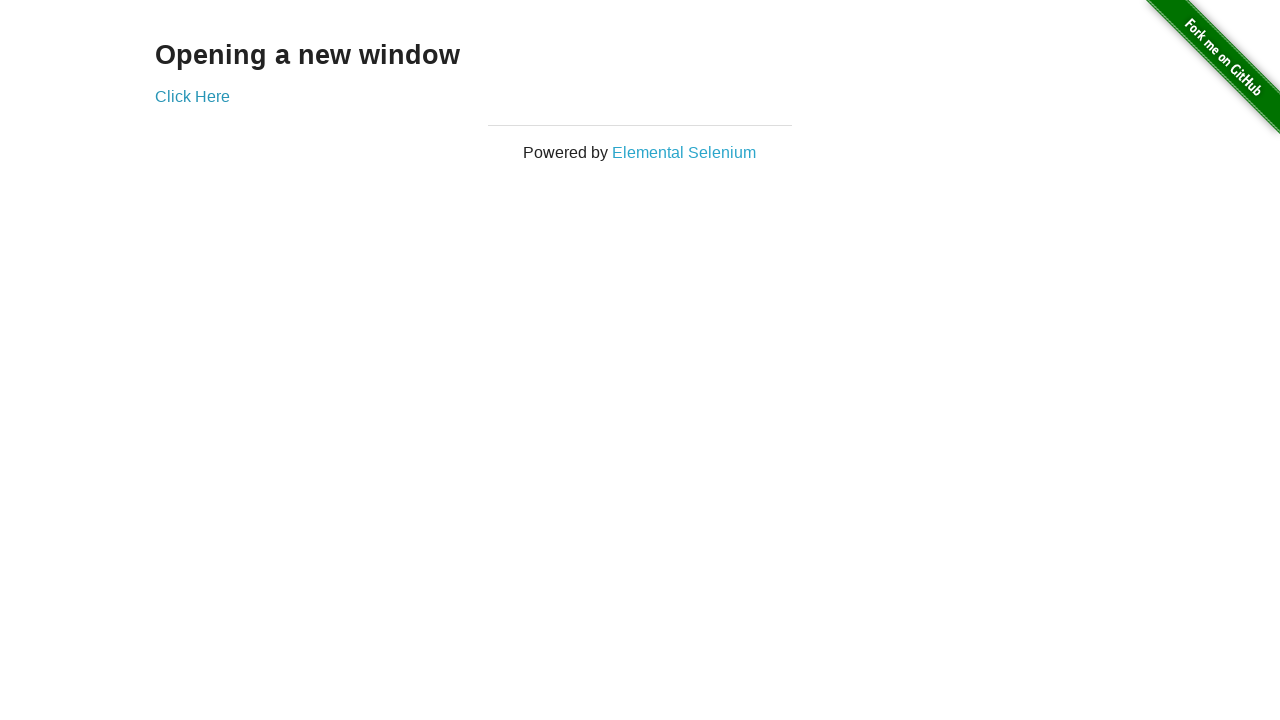

New window opened and captured
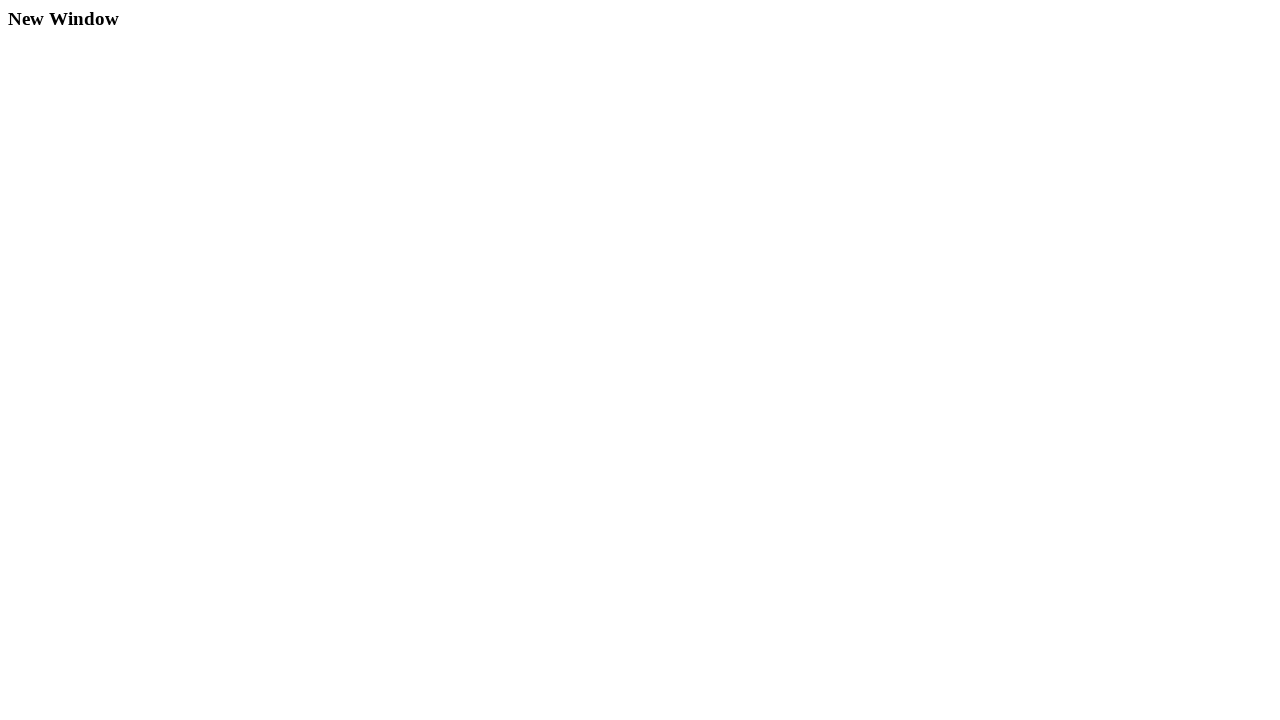

New window finished loading
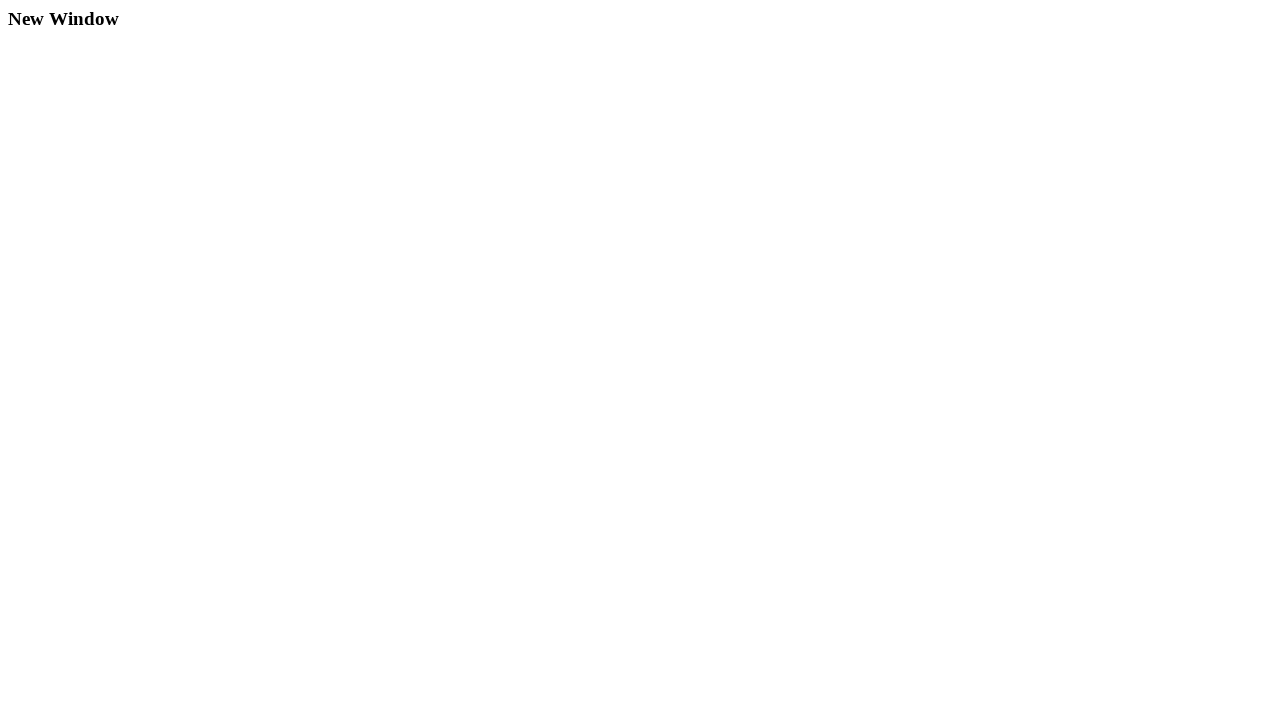

Verified 'New Window' heading in new window
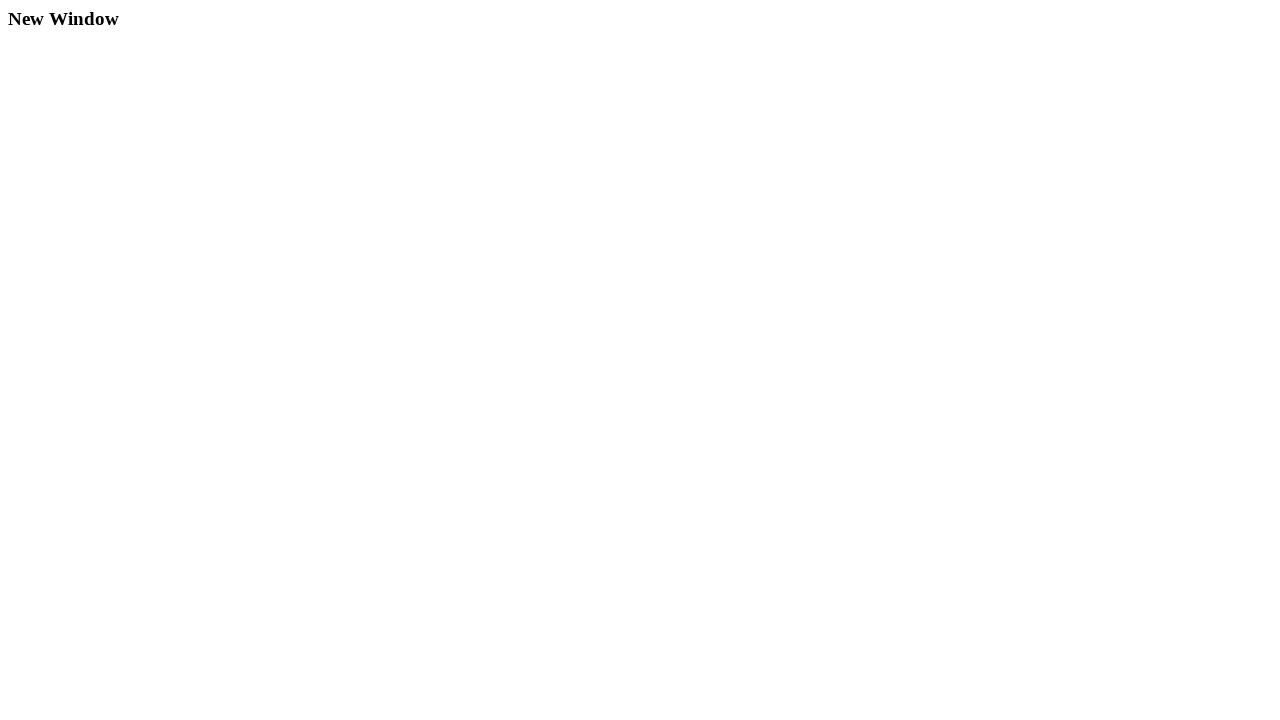

Closed new window
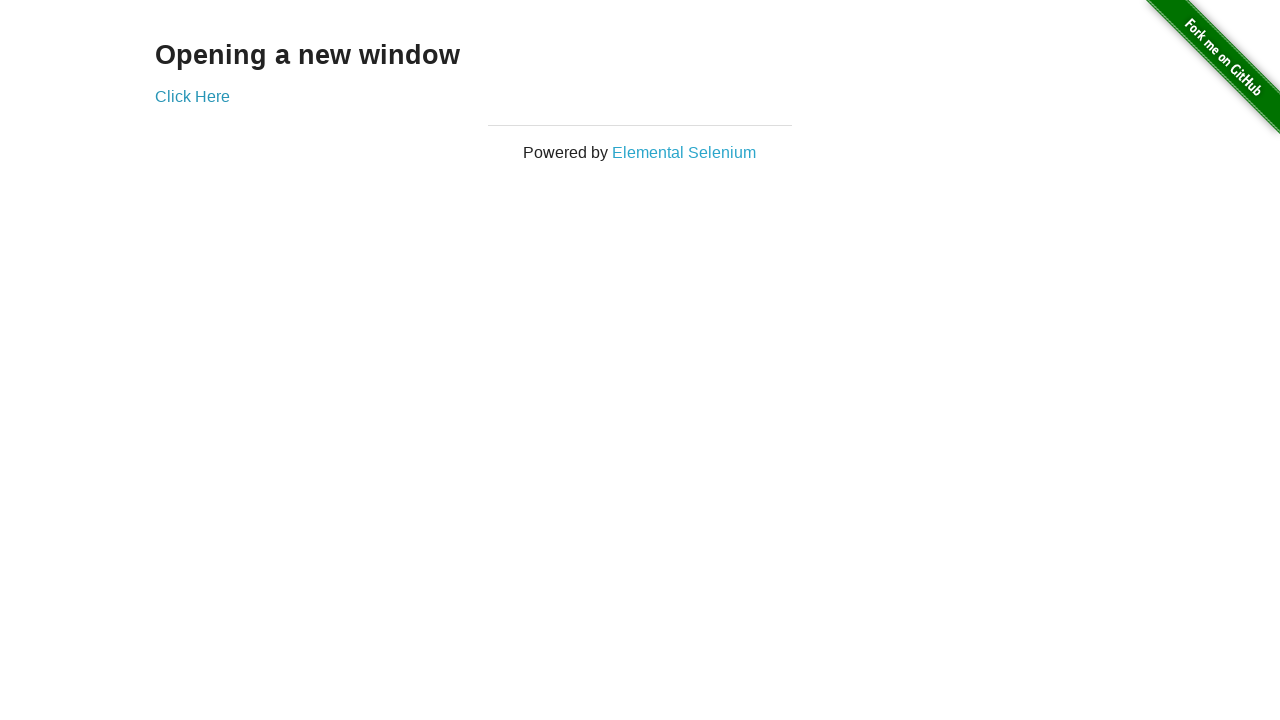

Verified 'Opening a new window' heading on original window
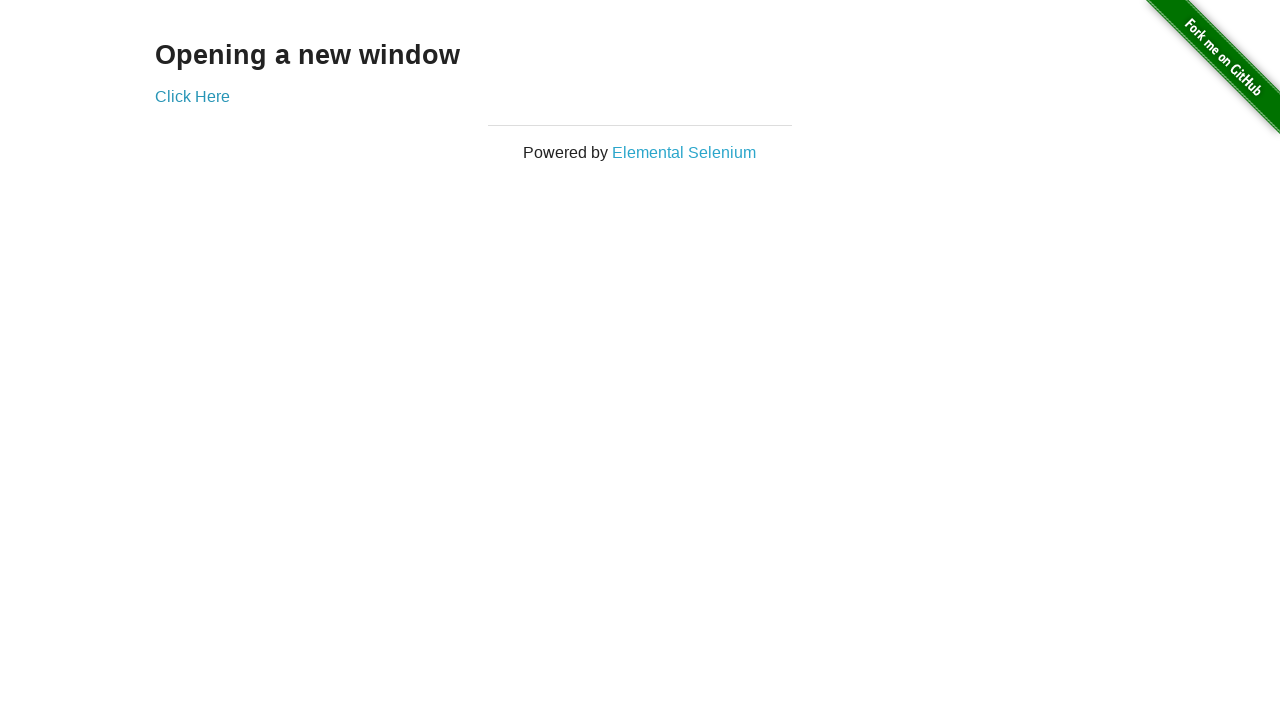

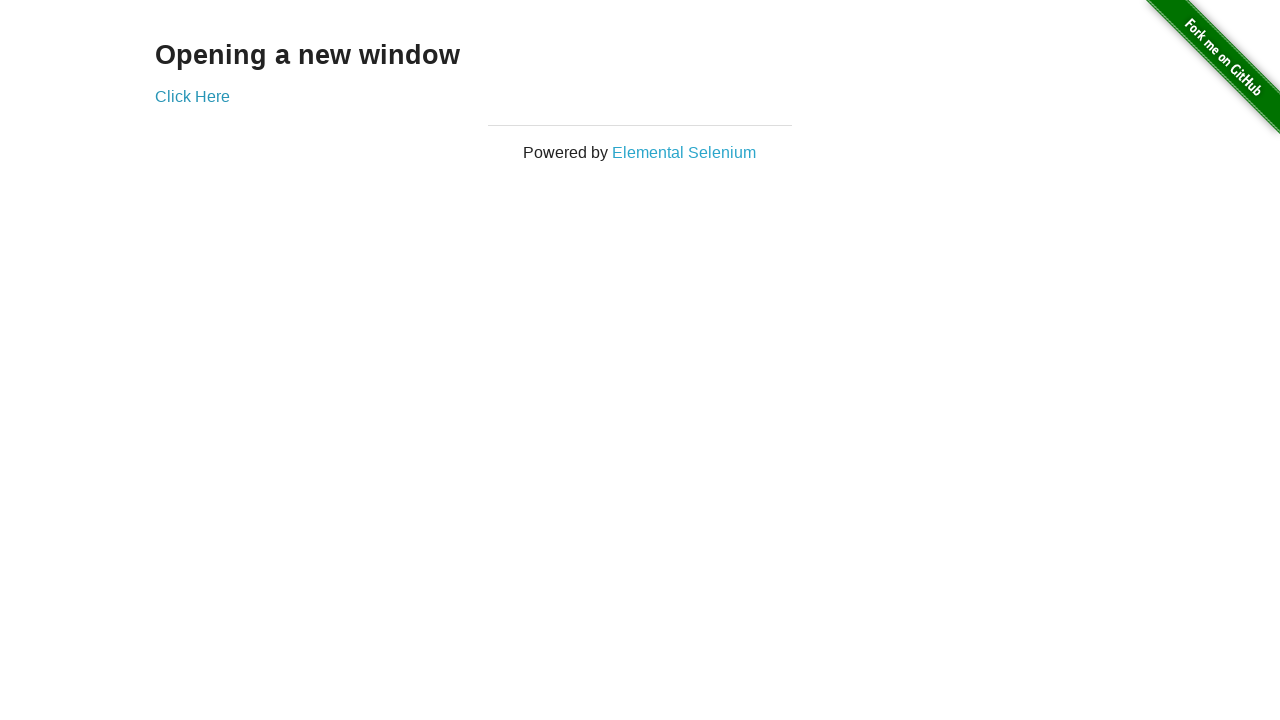